Tests handling of new browser tabs by clicking a link, waiting for the popup, and verifying the text content on the new page

Starting URL: https://the-internet.herokuapp.com/windows

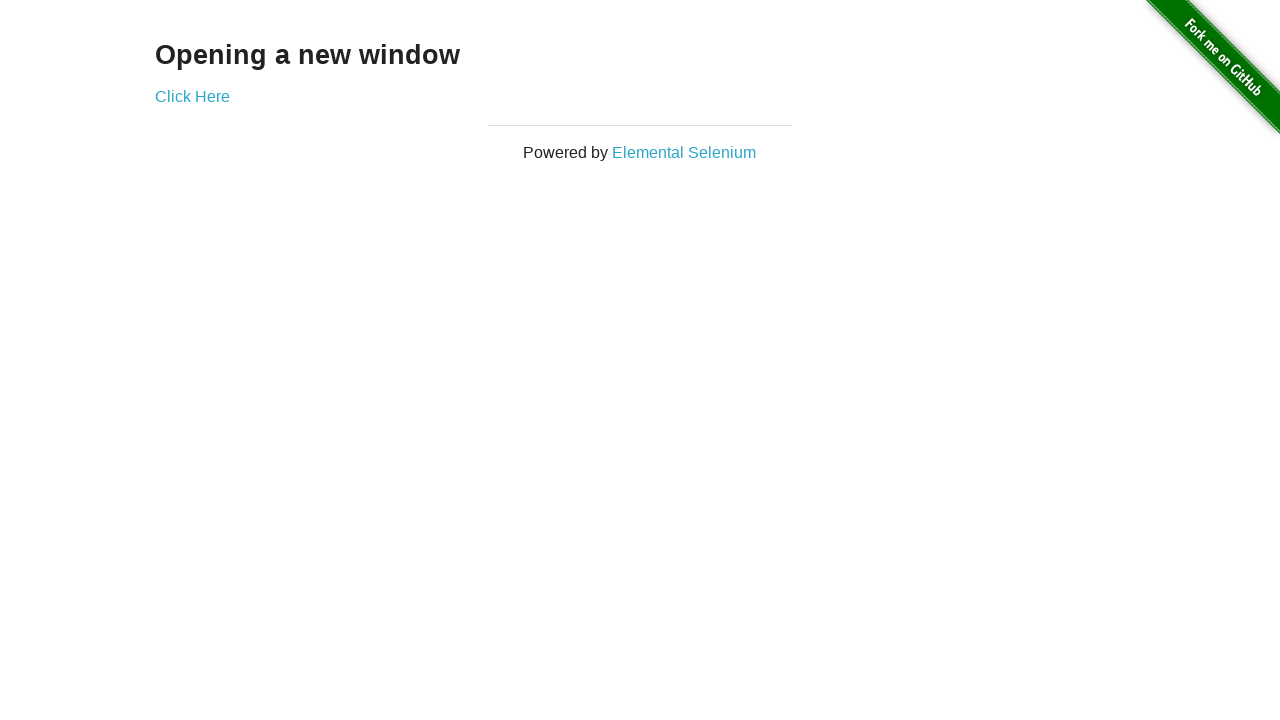

Clicked 'Click Here' link and captured new popup tab at (192, 96) on xpath=//a[normalize-space()="Click Here"]
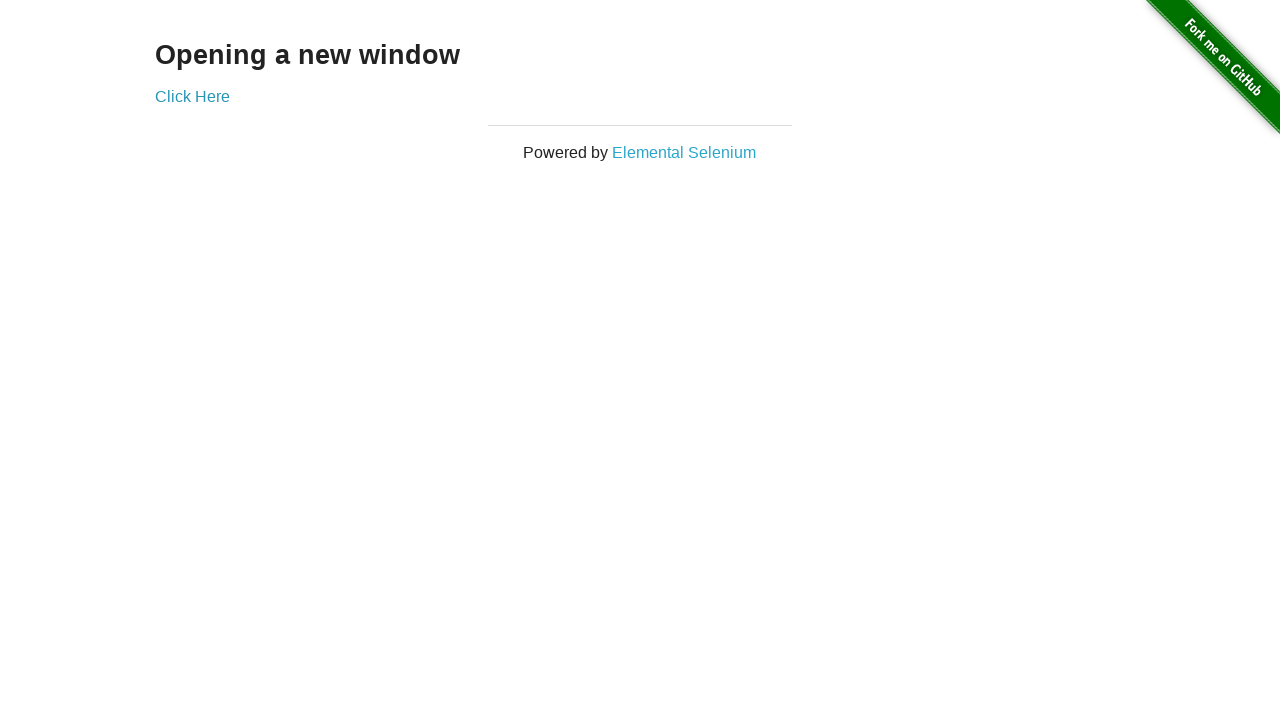

Retrieved new page object from popup
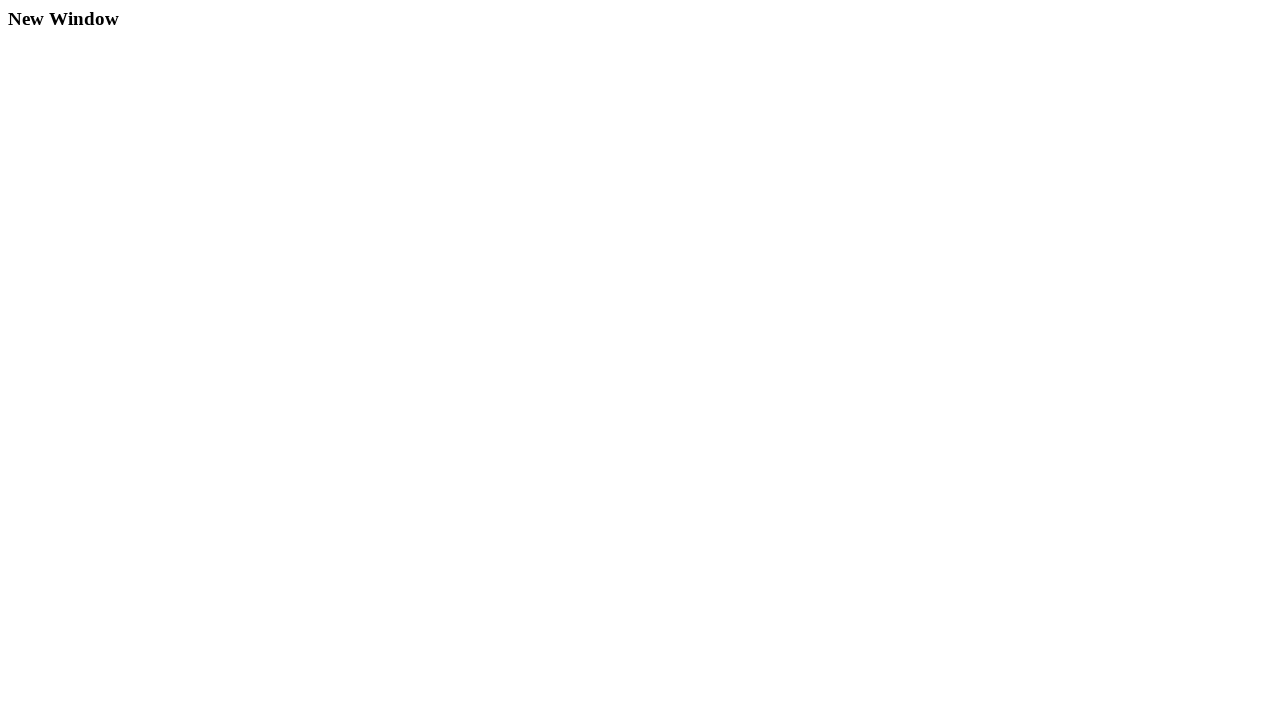

New page fully loaded
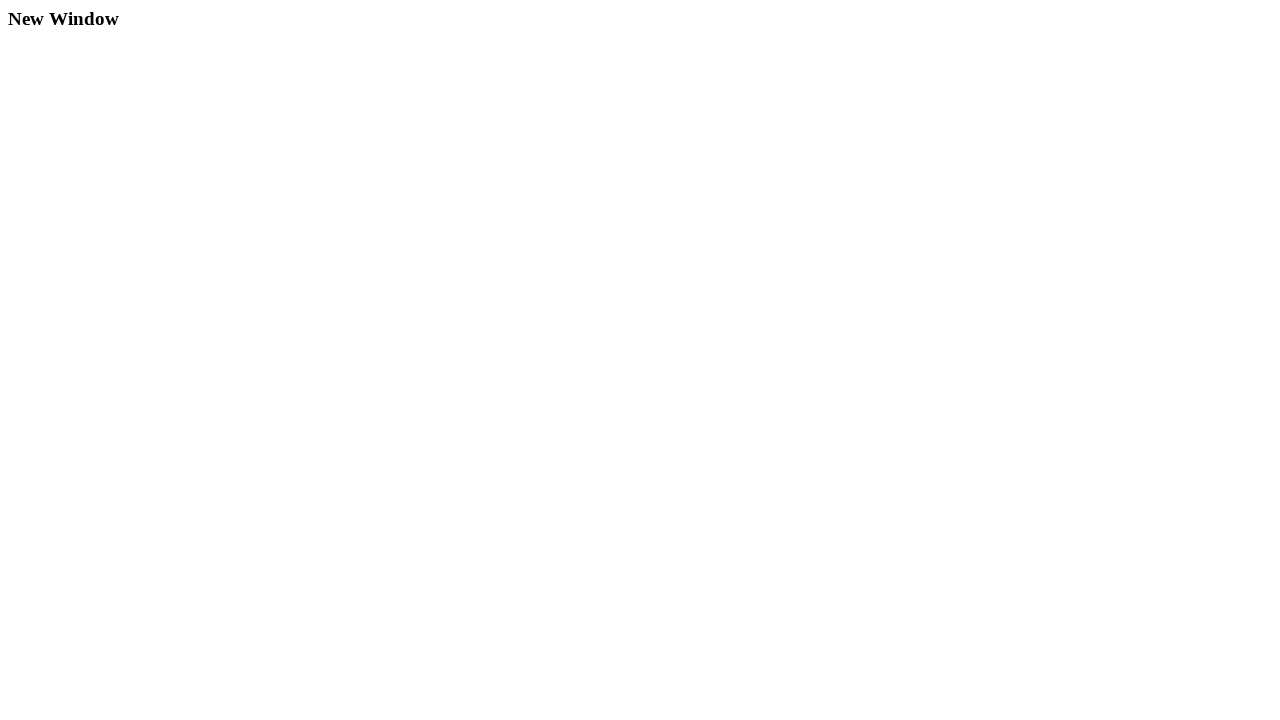

Verified that new page heading contains 'New Window'
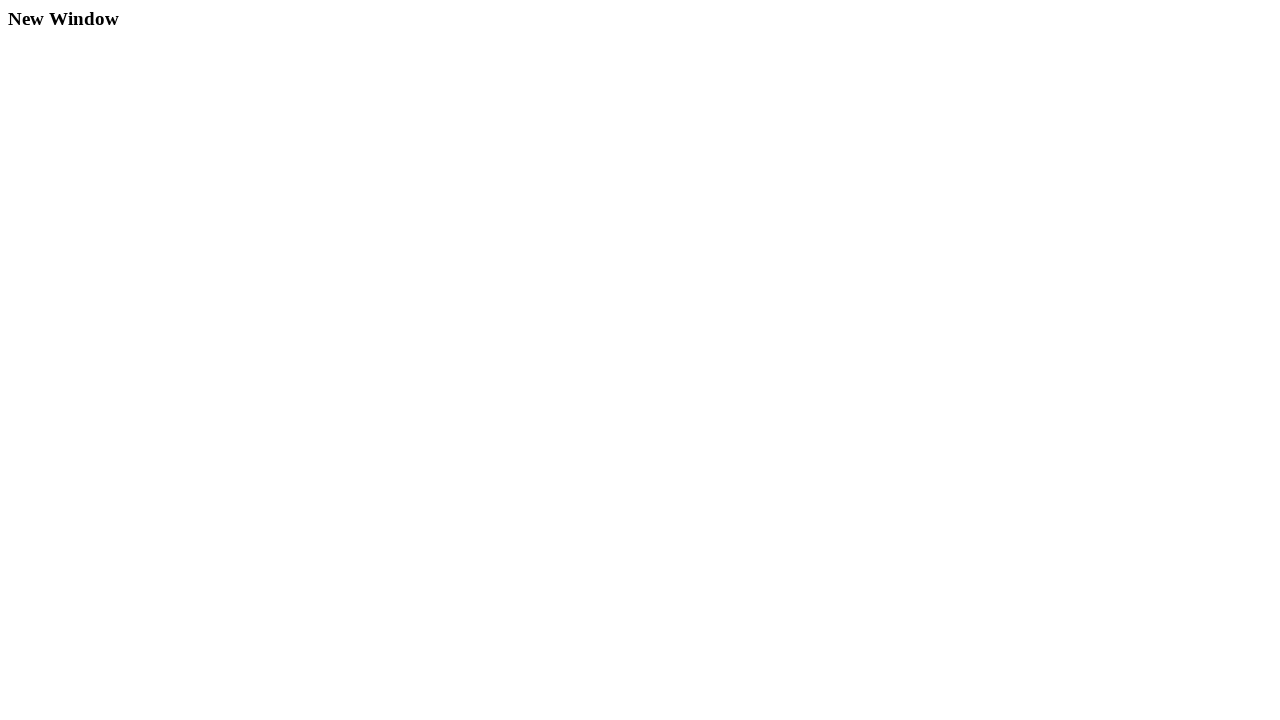

Retrieved text content from heading: 'New Window'
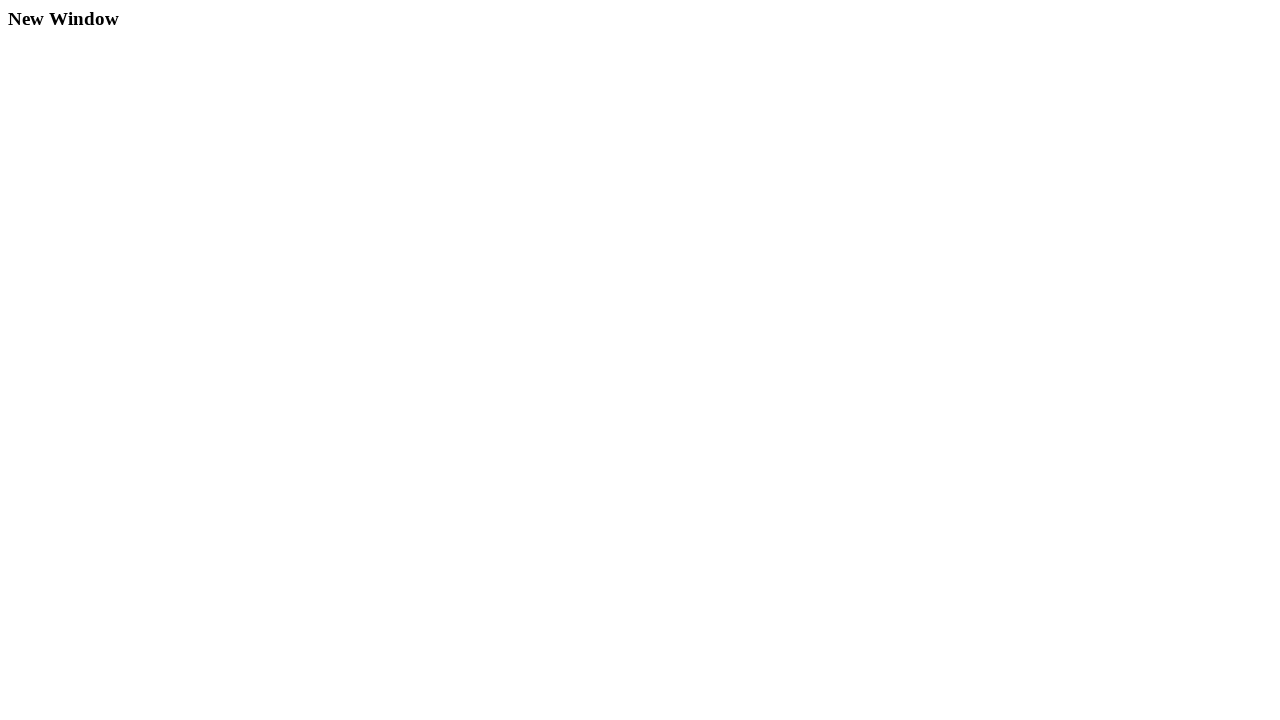

Printed text content to console
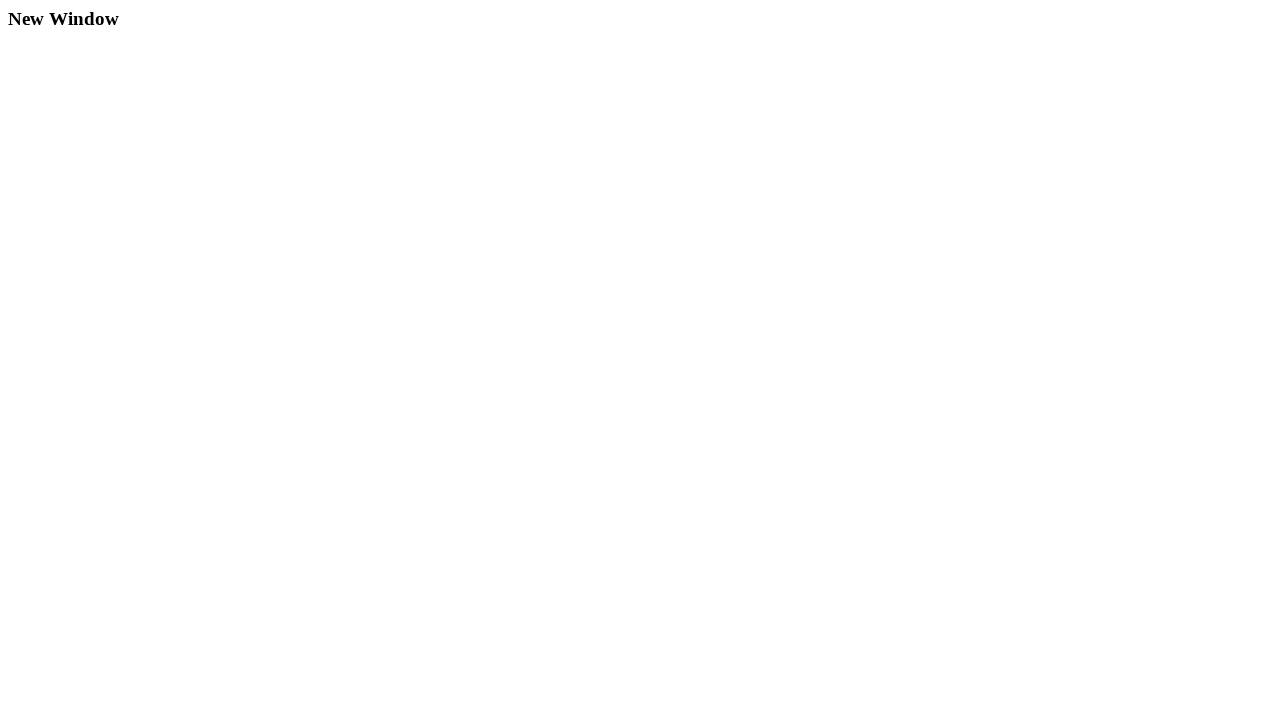

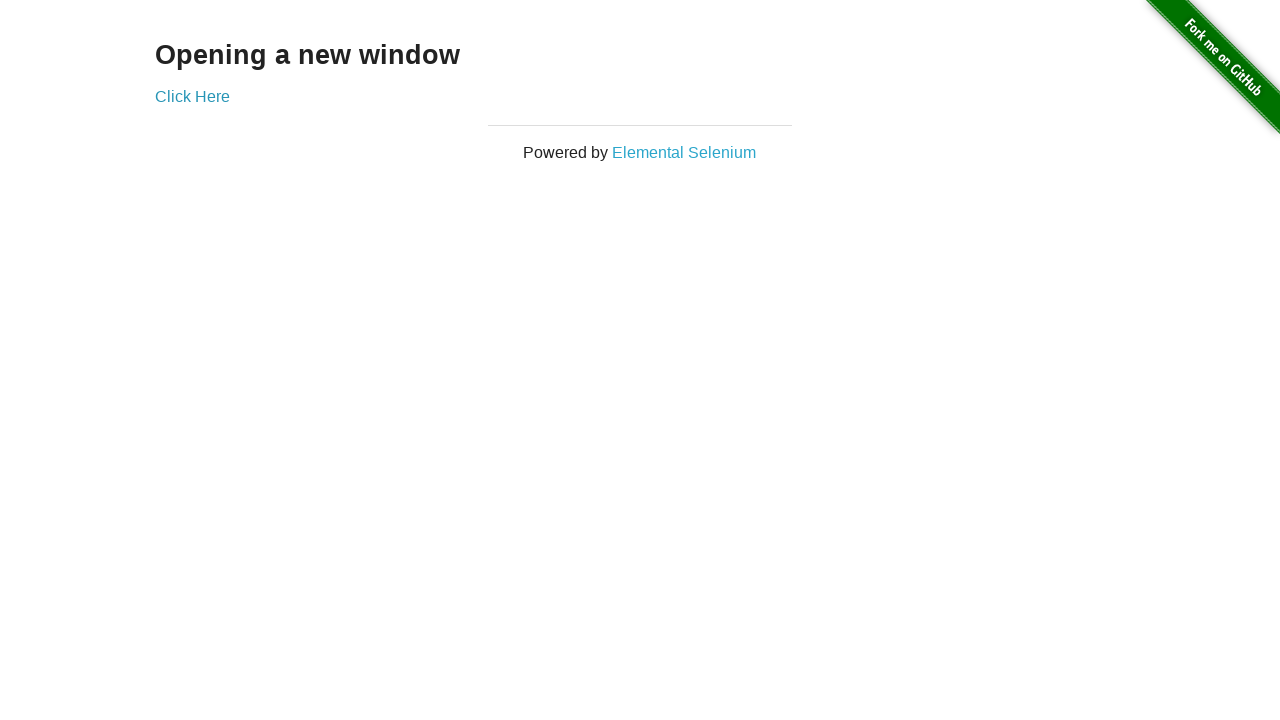